Navigates to tables page and retrieves transaction amount for a specific transaction ID

Starting URL: https://bksultan.github.io/webForms/index.html

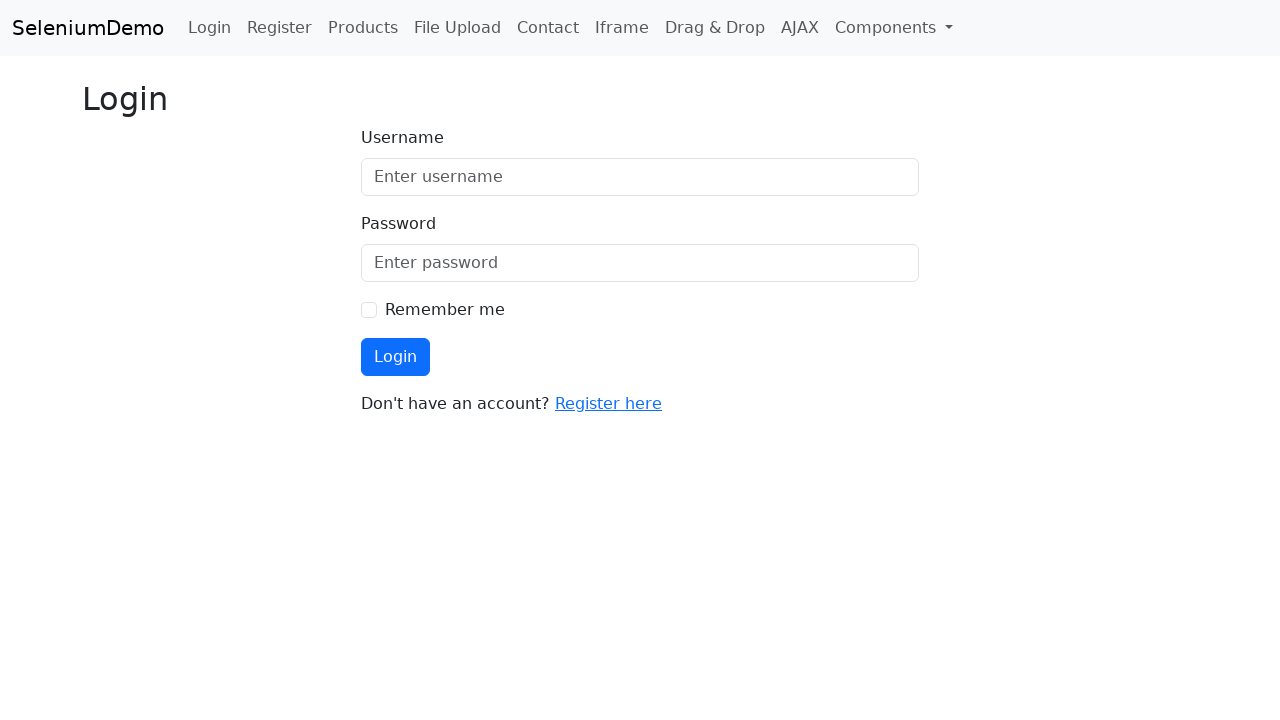

Clicked Components dropdown at (894, 28) on #componentsDropdown
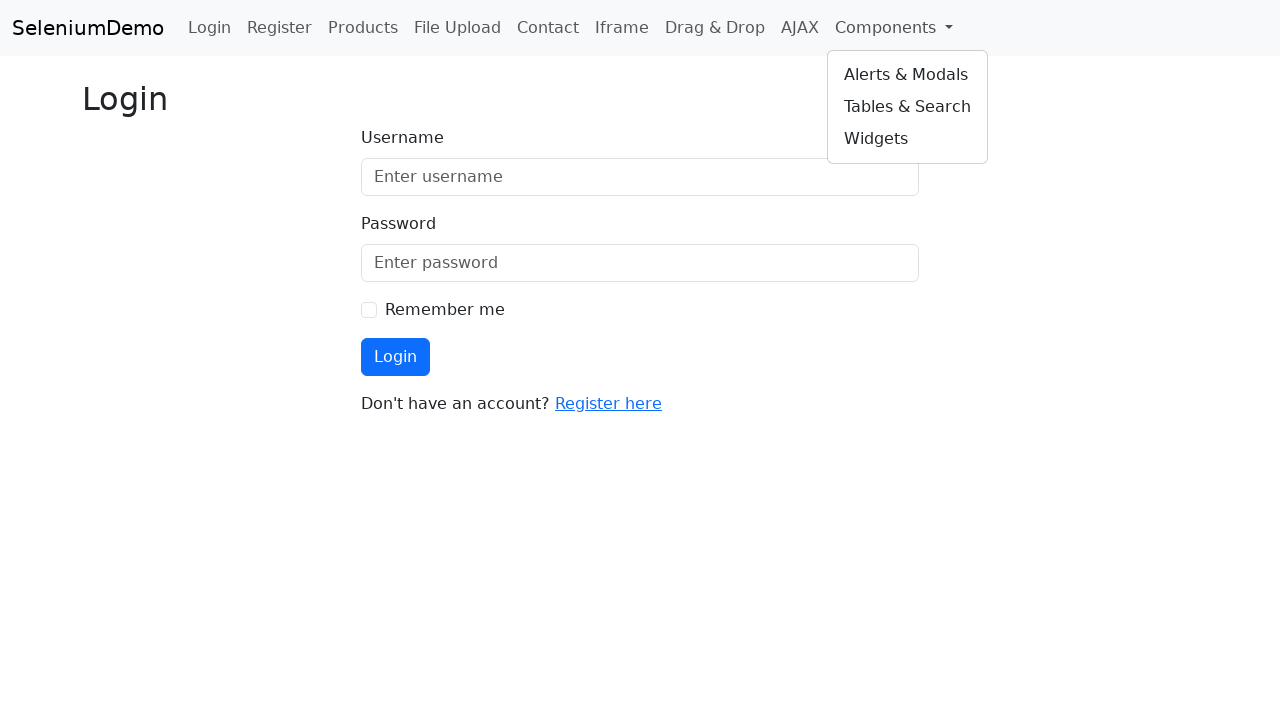

Clicked link to navigate to tables page at (908, 107) on a[href='tables.html']
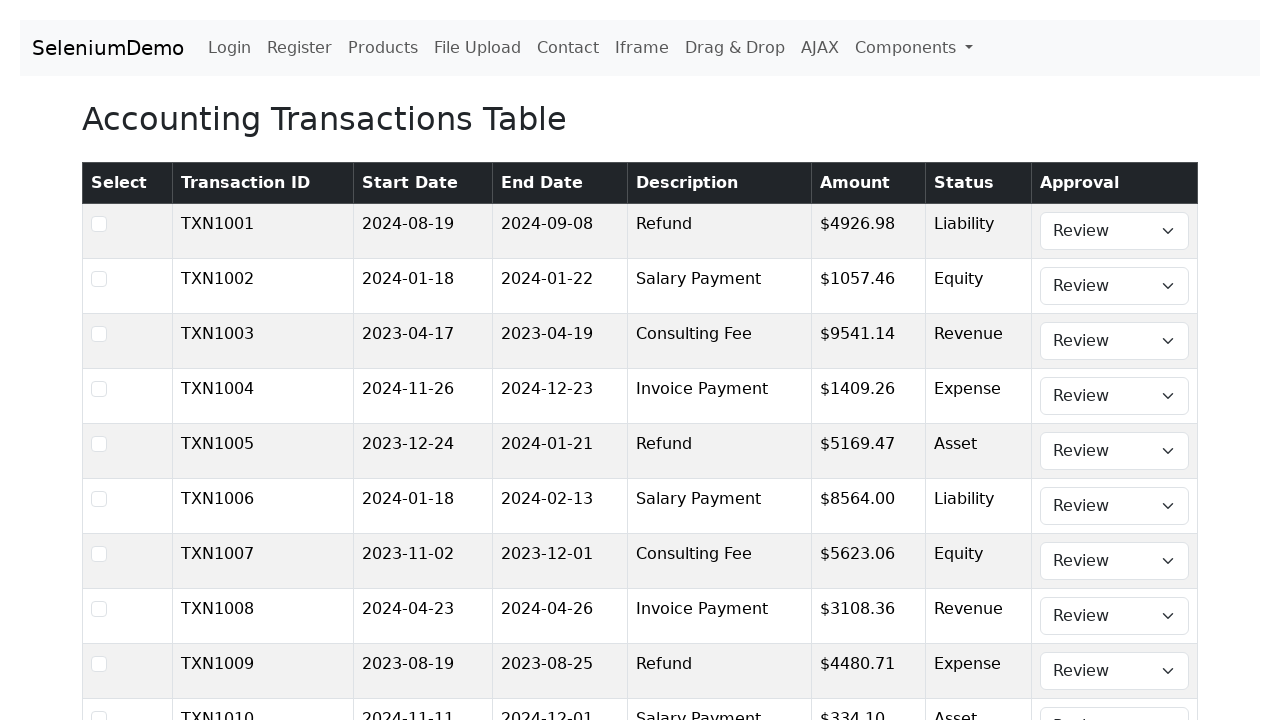

Table loaded and transaction TXN1002 amount cell is visible
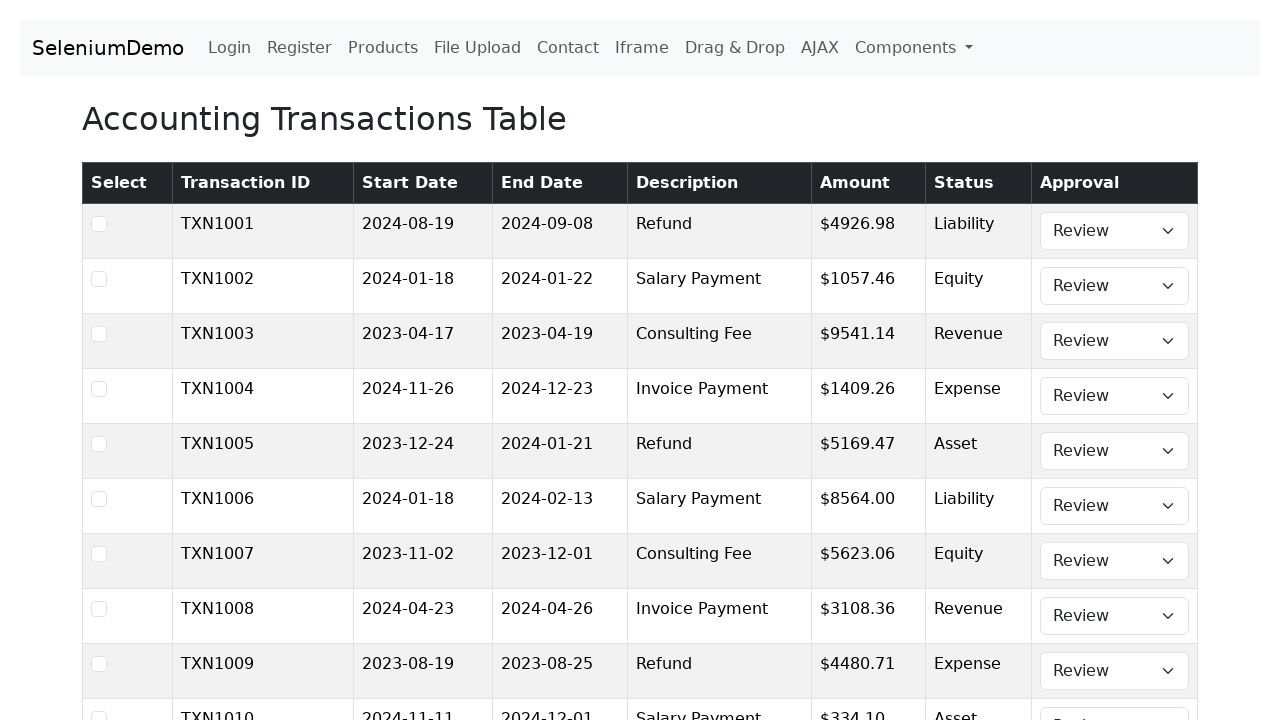

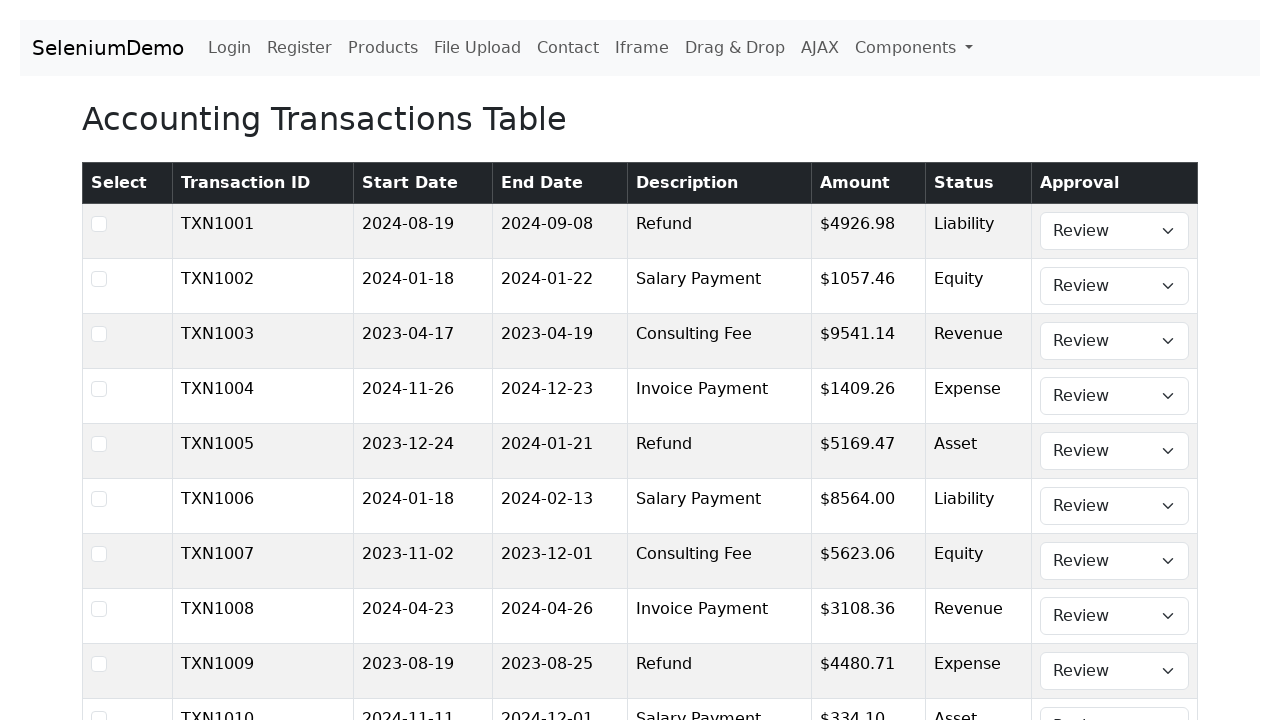